Checks accessibility attributes for category tiles by verifying they have correct roles and accessible names.

Starting URL: https://practice.expandtesting.com/test-cases

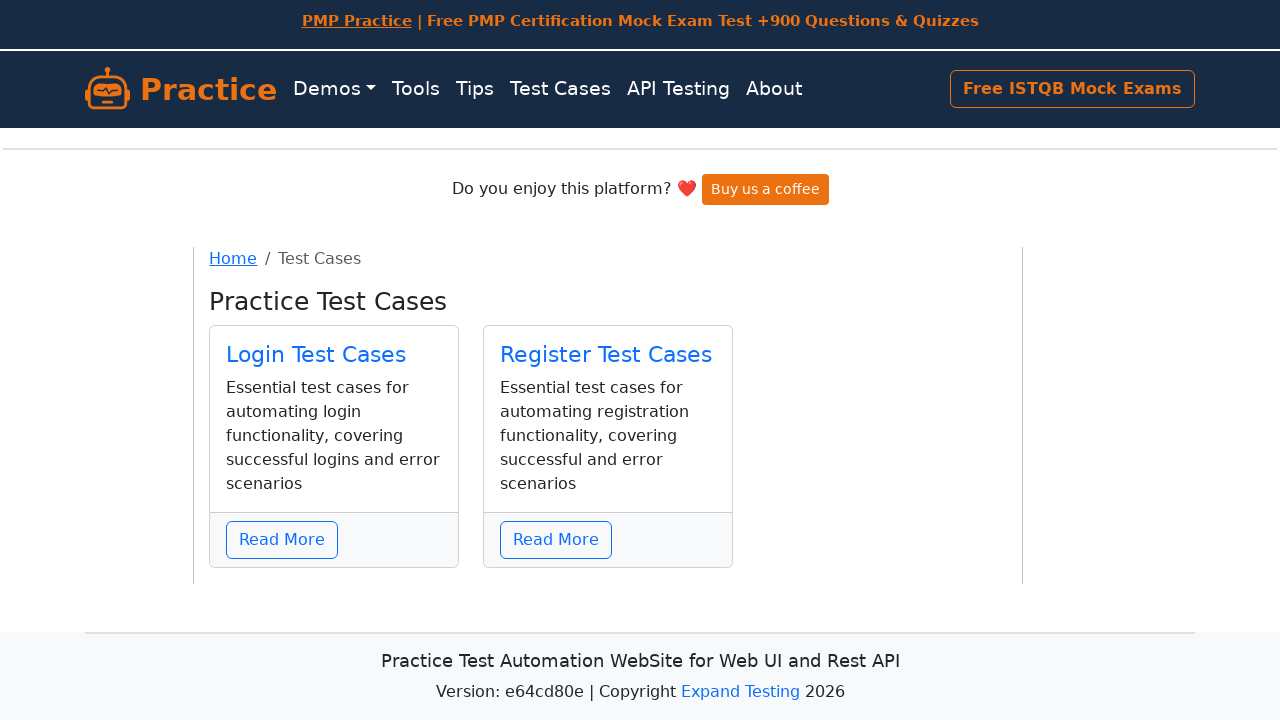

Waited for 'Practice Test Cases' text to load
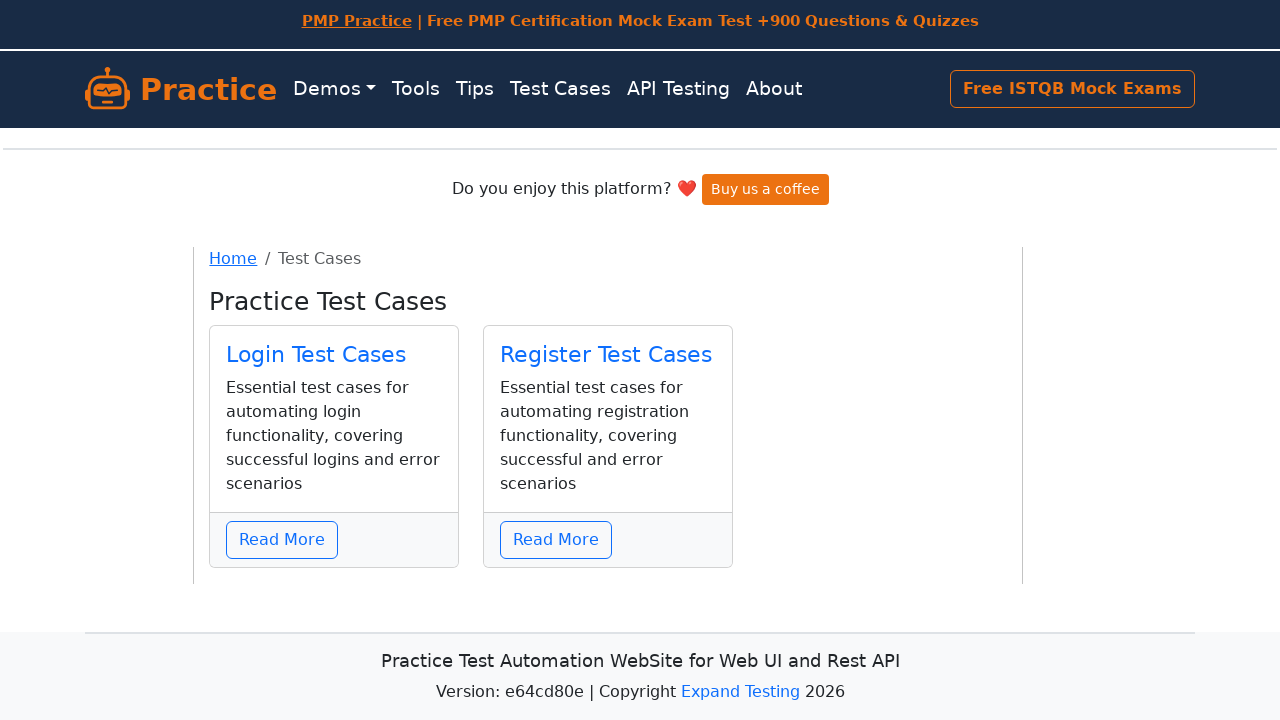

Located 'Login Test Cases' tile with link role
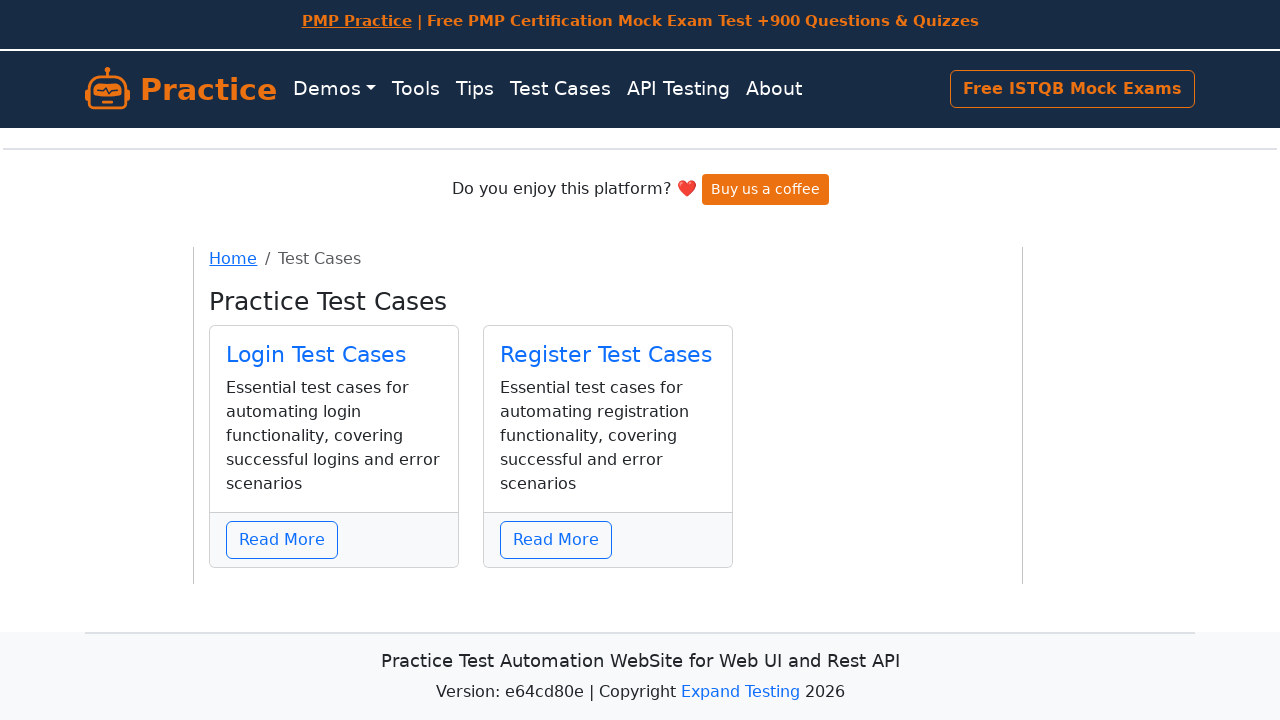

'Login Test Cases' tile is now visible
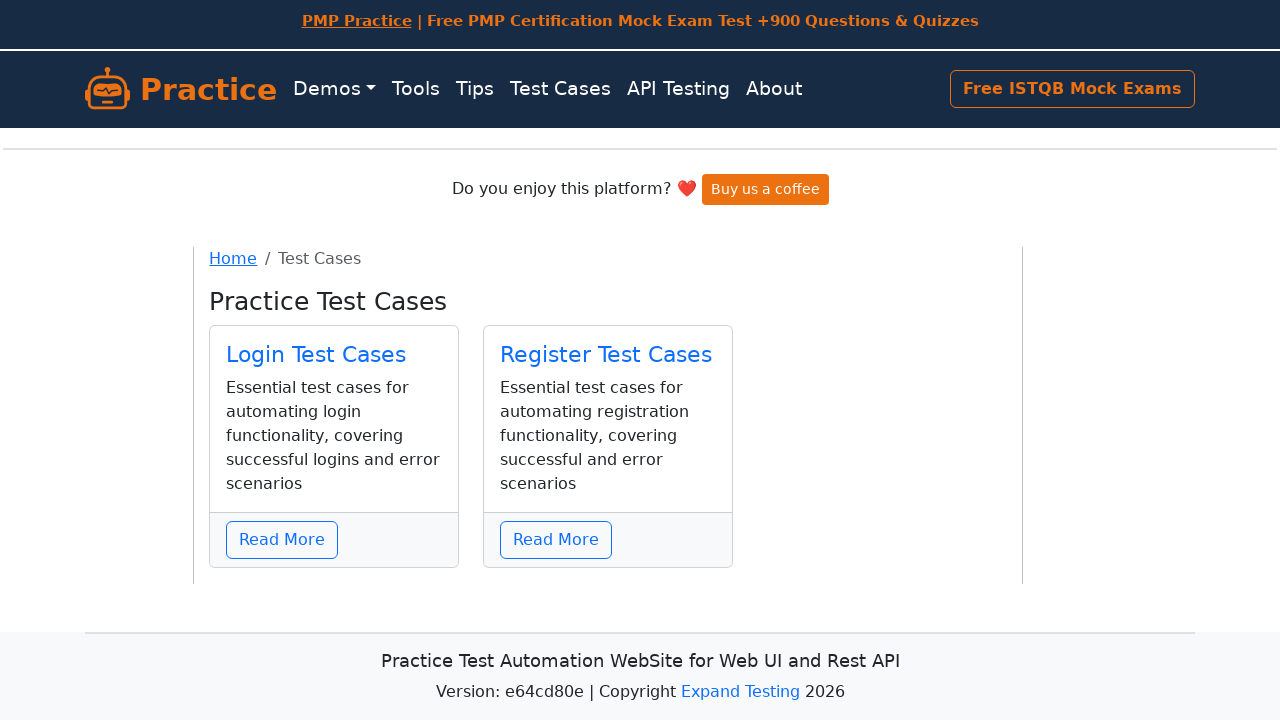

Located 'Register Test Cases' tile with link role
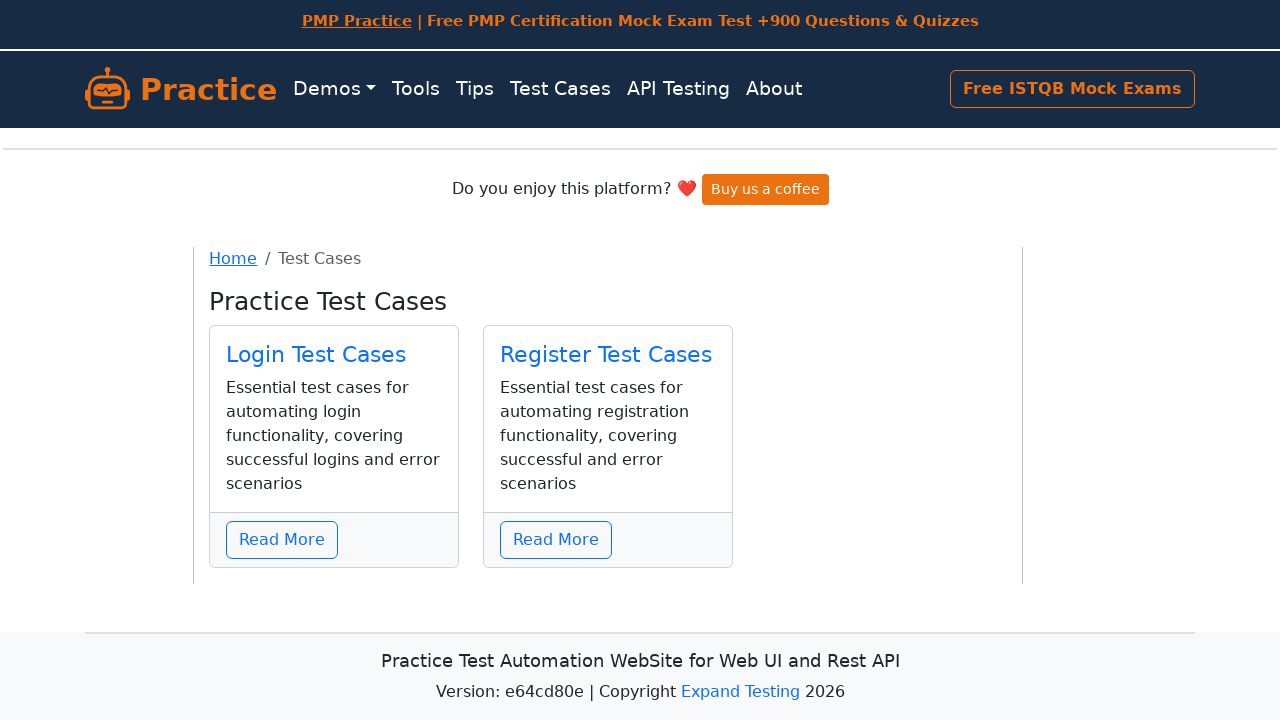

'Register Test Cases' tile is now visible
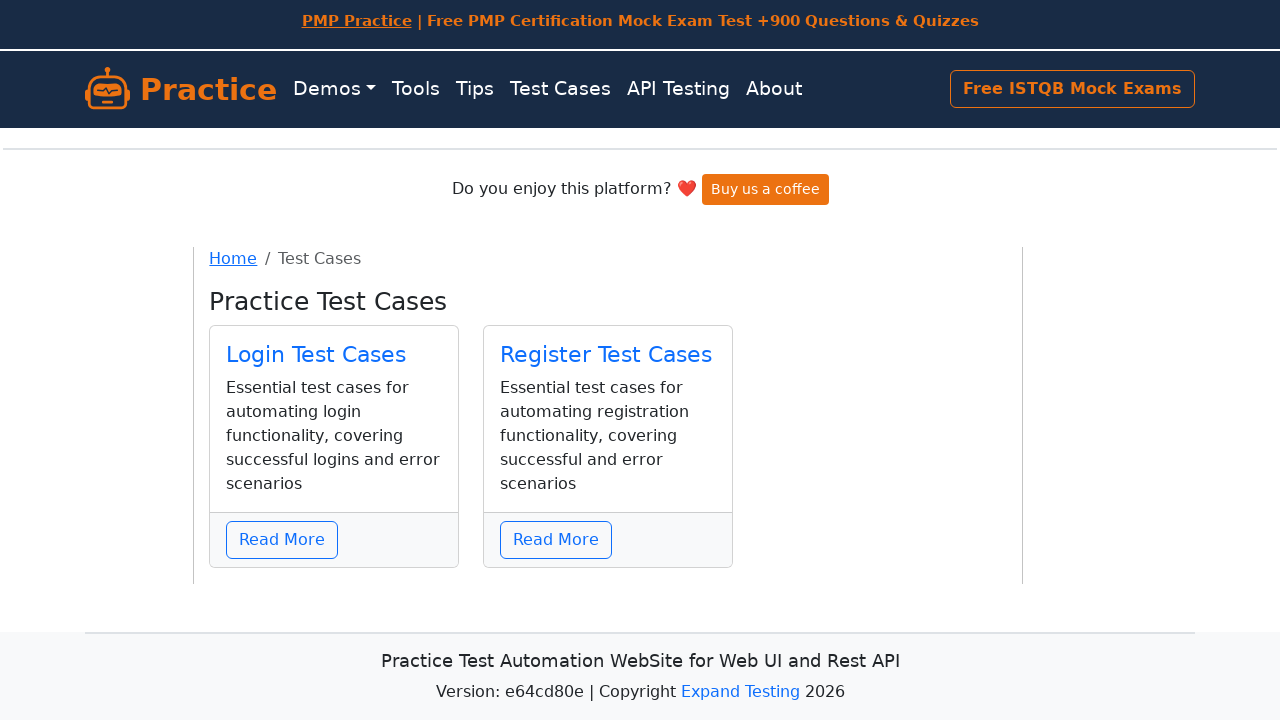

Focused on 'Login Test Cases' tile - verified it is focusable on internal:role=link[name="Login Test Cases"i]
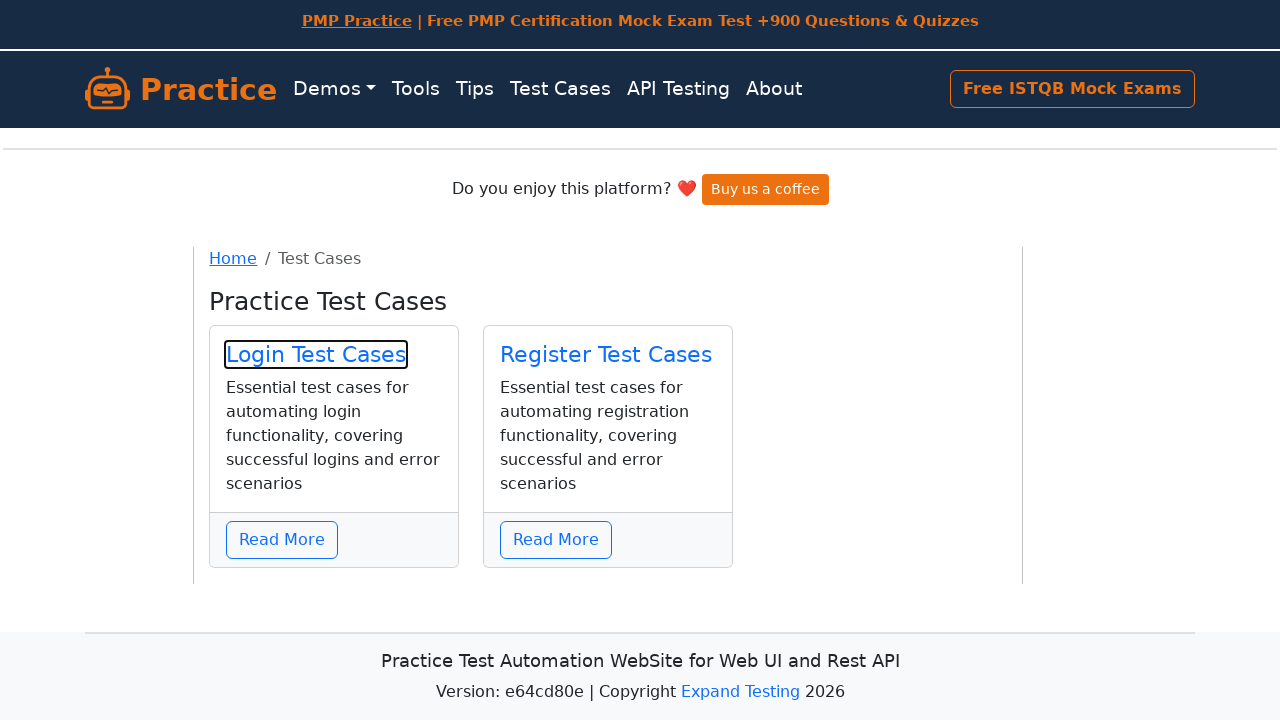

Focused on 'Register Test Cases' tile - verified it is focusable on internal:role=link[name="Register Test Cases"i]
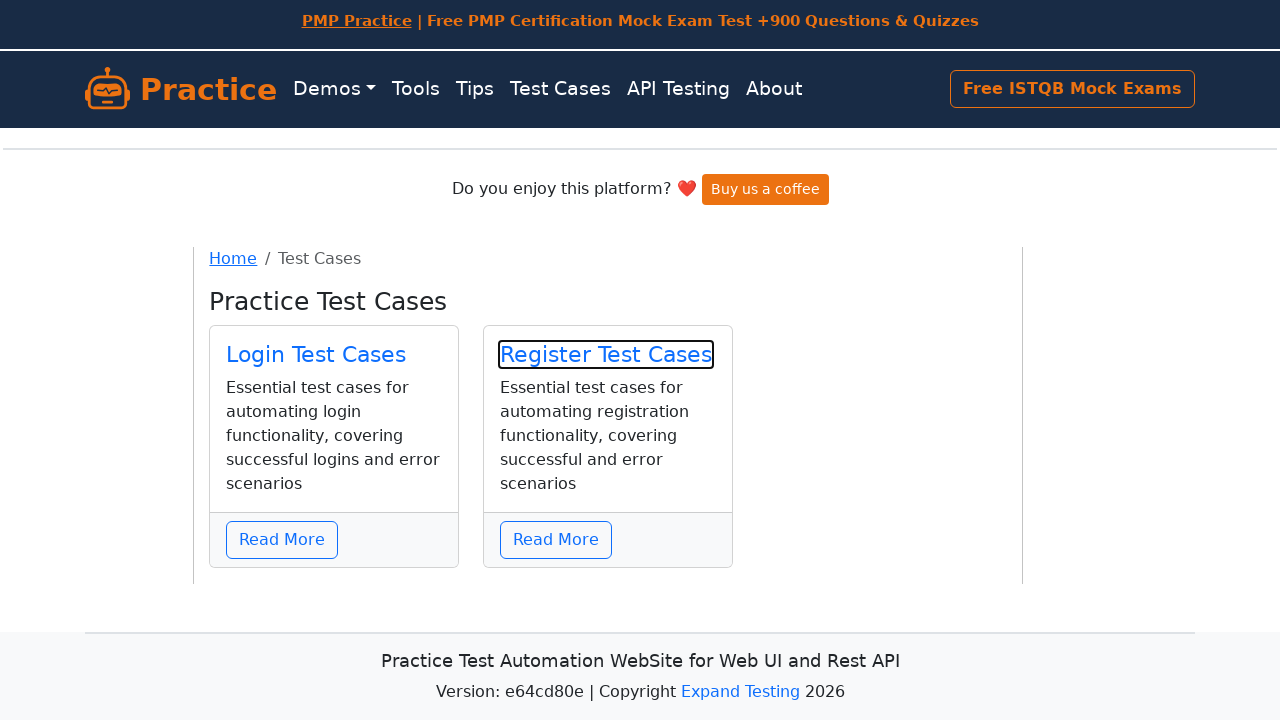

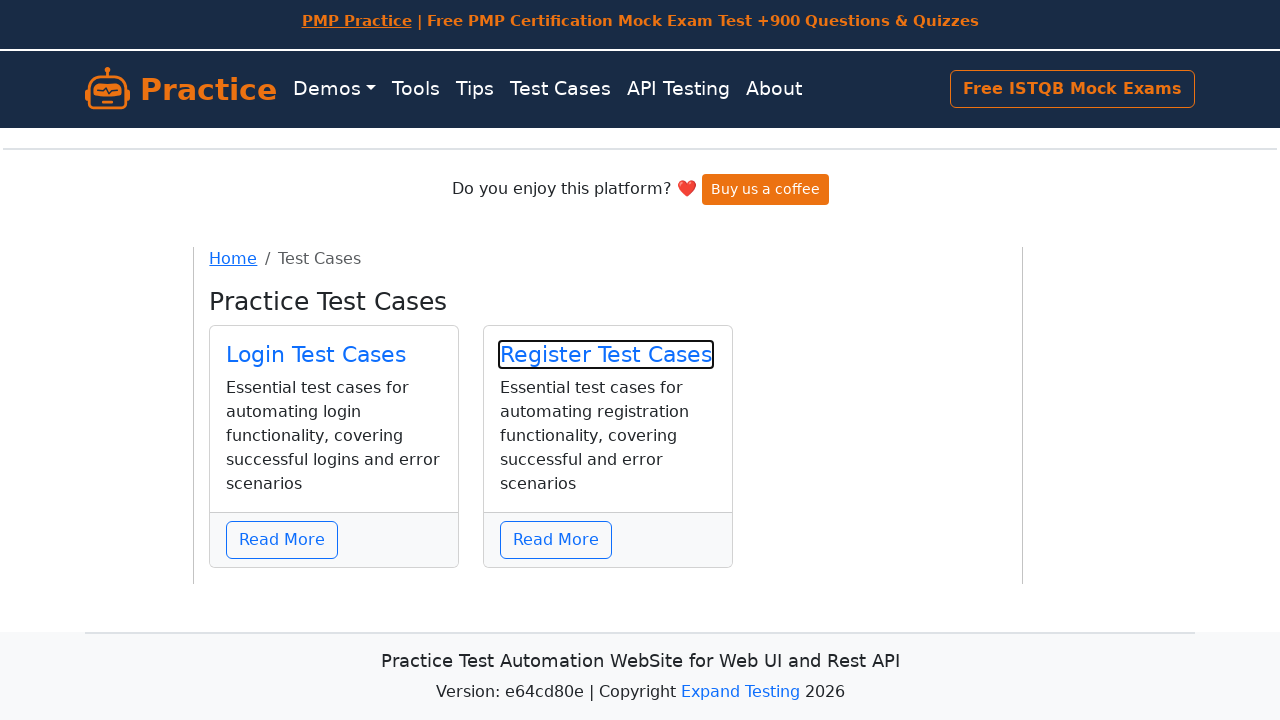